Tests JavaScript alert handling by clicking an alert button, accepting it, and verifying the result message

Starting URL: http://practice.cydeo.com/javascript_alerts

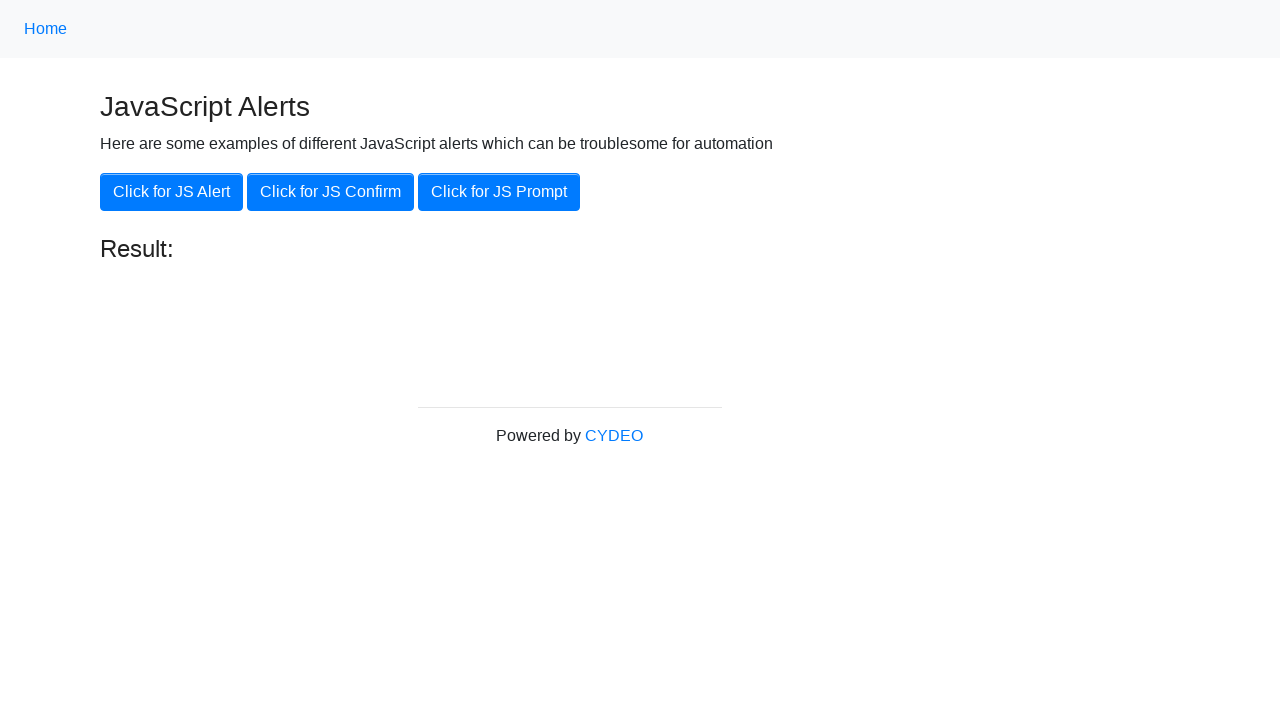

Clicked the 'Click for JS Alert' button at (172, 192) on xpath=//button[.='Click for JS Alert']
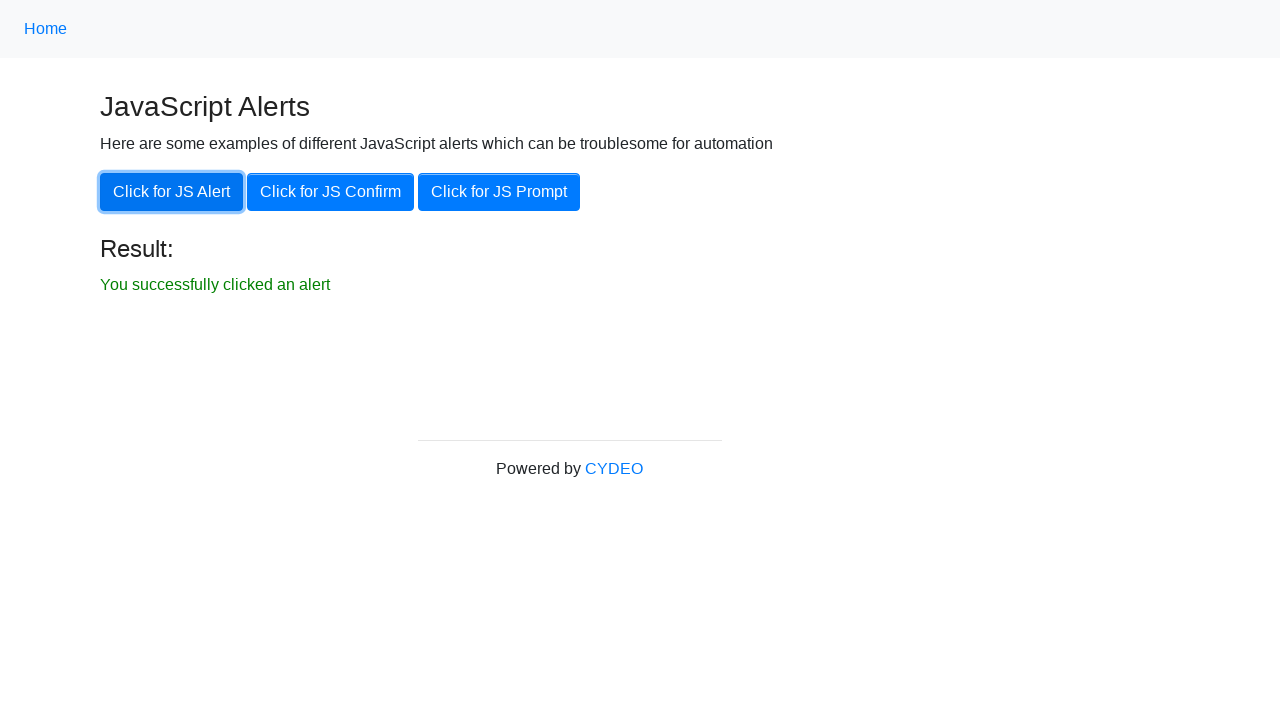

Set up dialog handler to accept alert
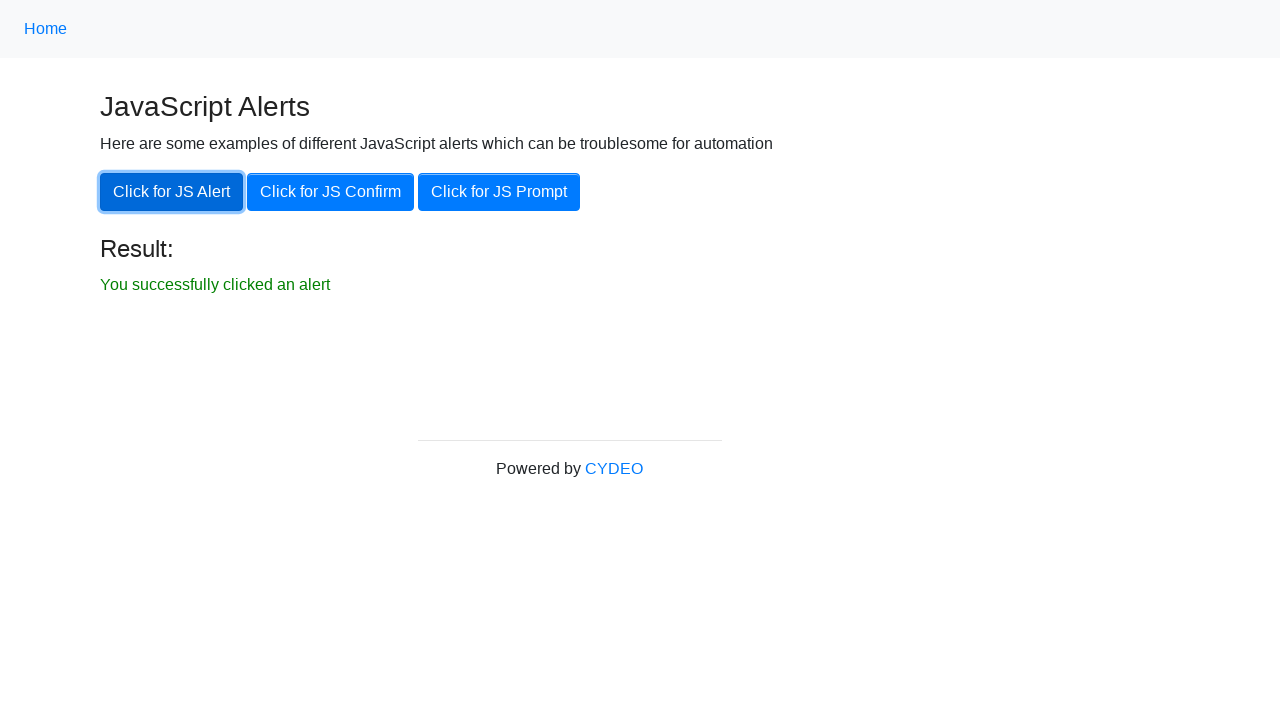

Result message element became visible after accepting alert
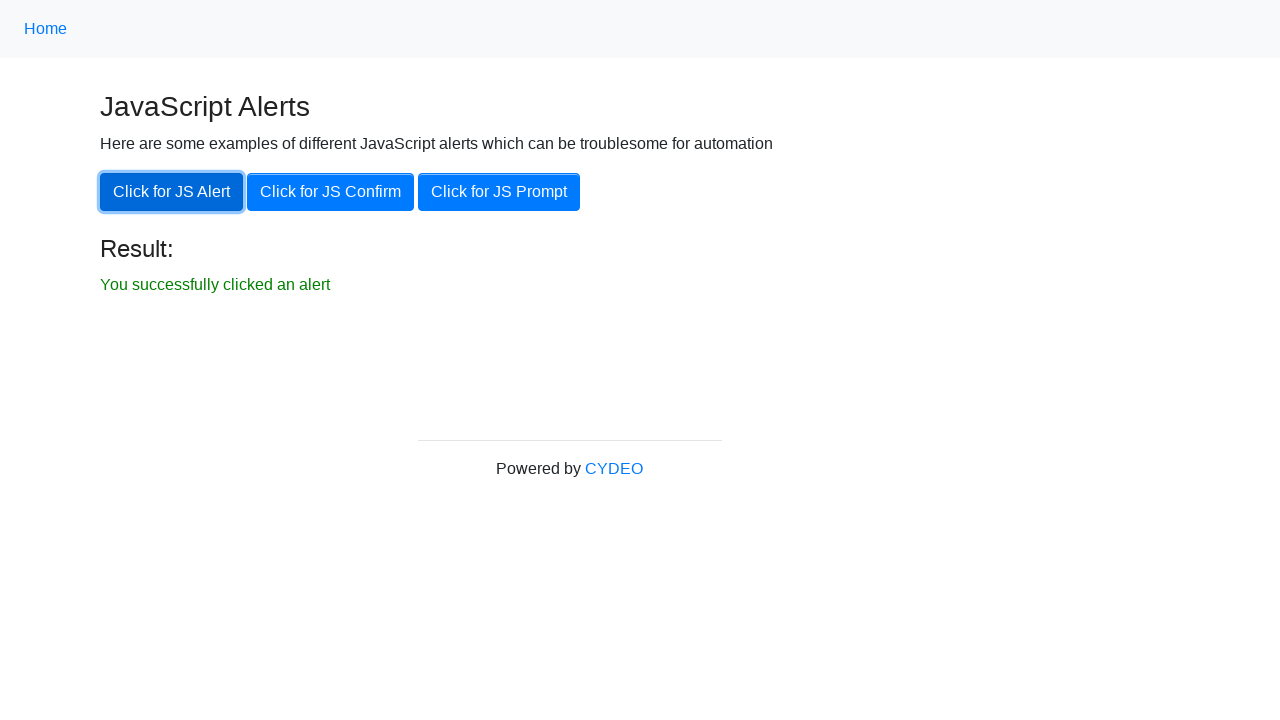

Retrieved result message text
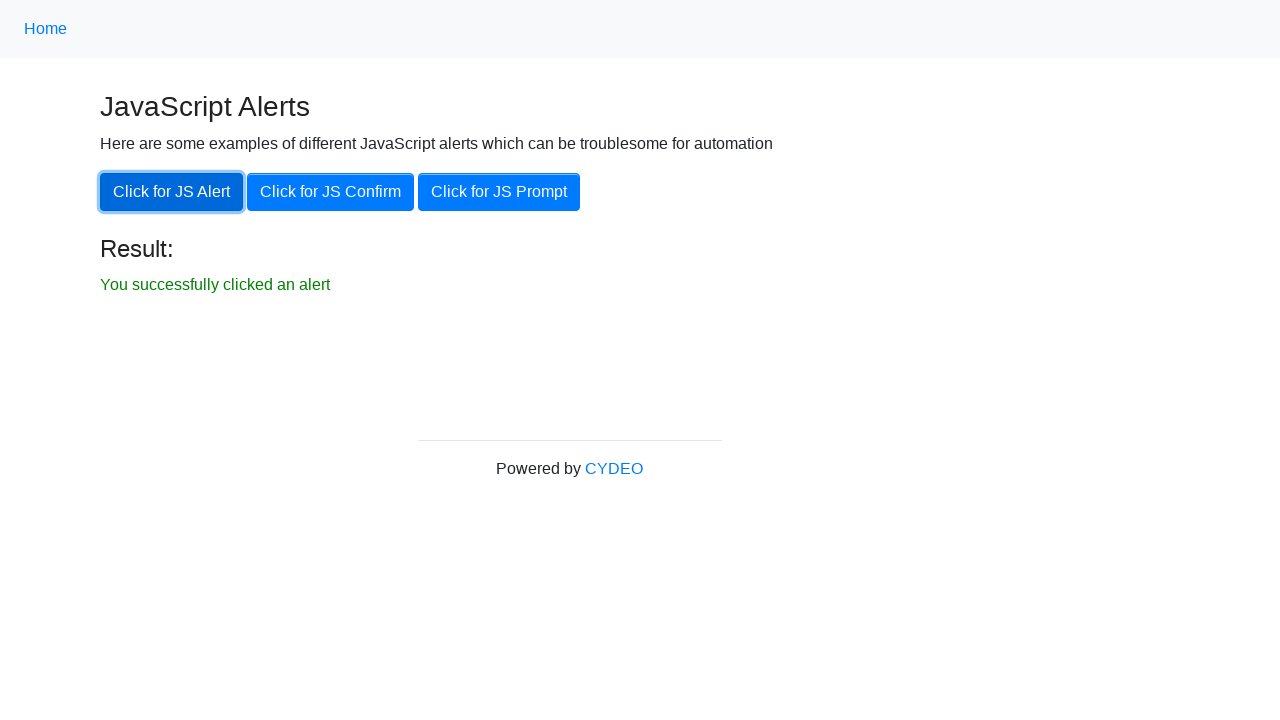

Verified result message matches expected text 'You successfully clicked an alert'
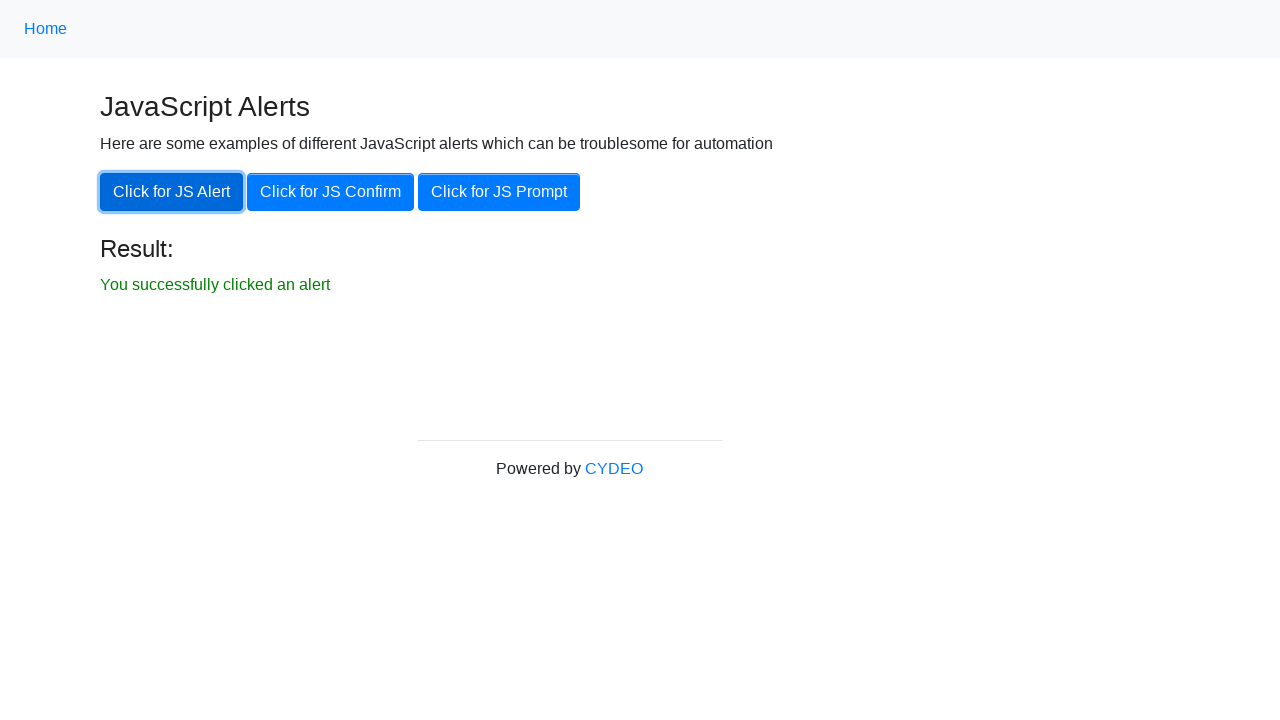

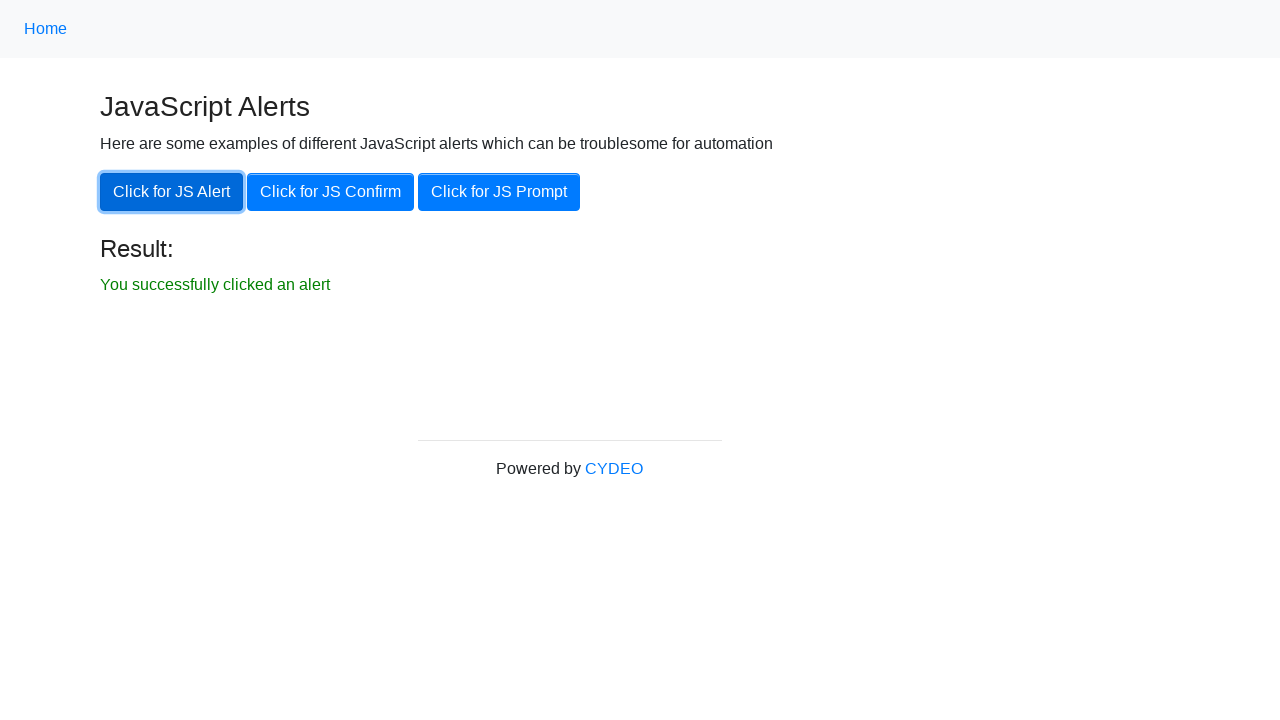